Navigates to a survivor list page, clicks on a survivor's perks button to open a popup modal, verifies the perk information is displayed, and closes the popup.

Starting URL: https://www.unwrittenrulebook.com/survivorlist.html

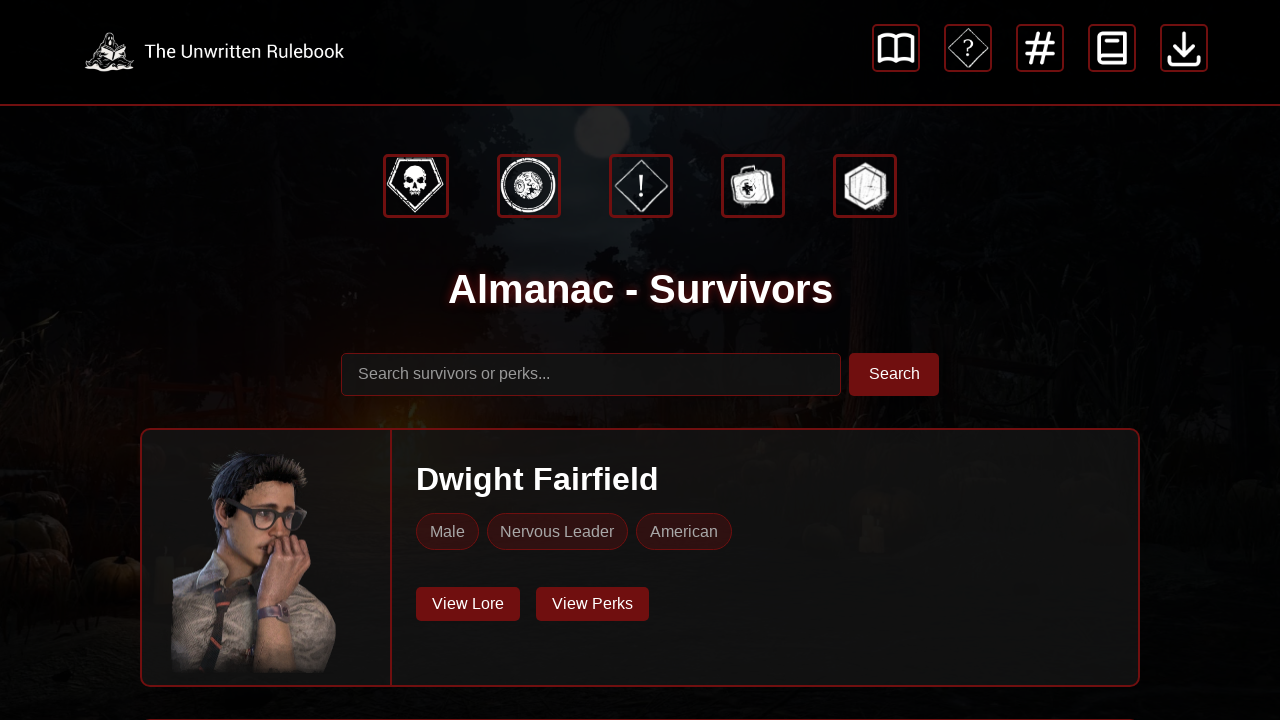

Survivor container loaded
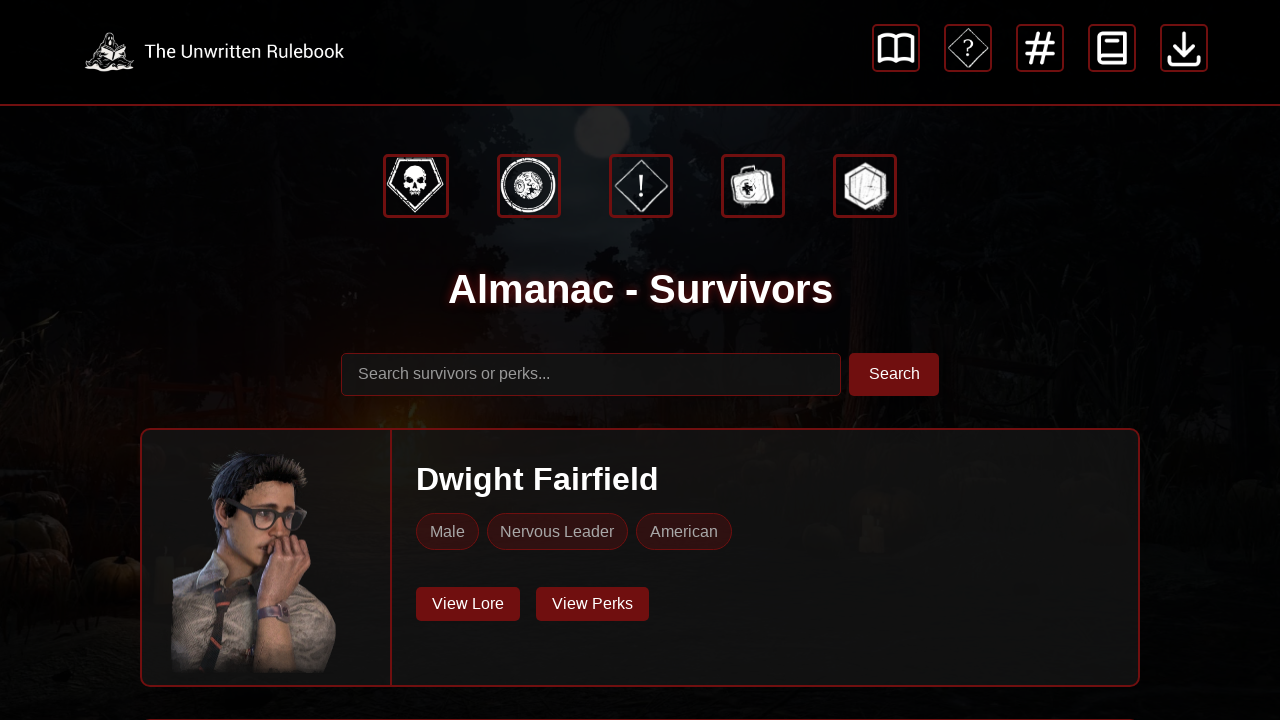

Survivor cards are visible
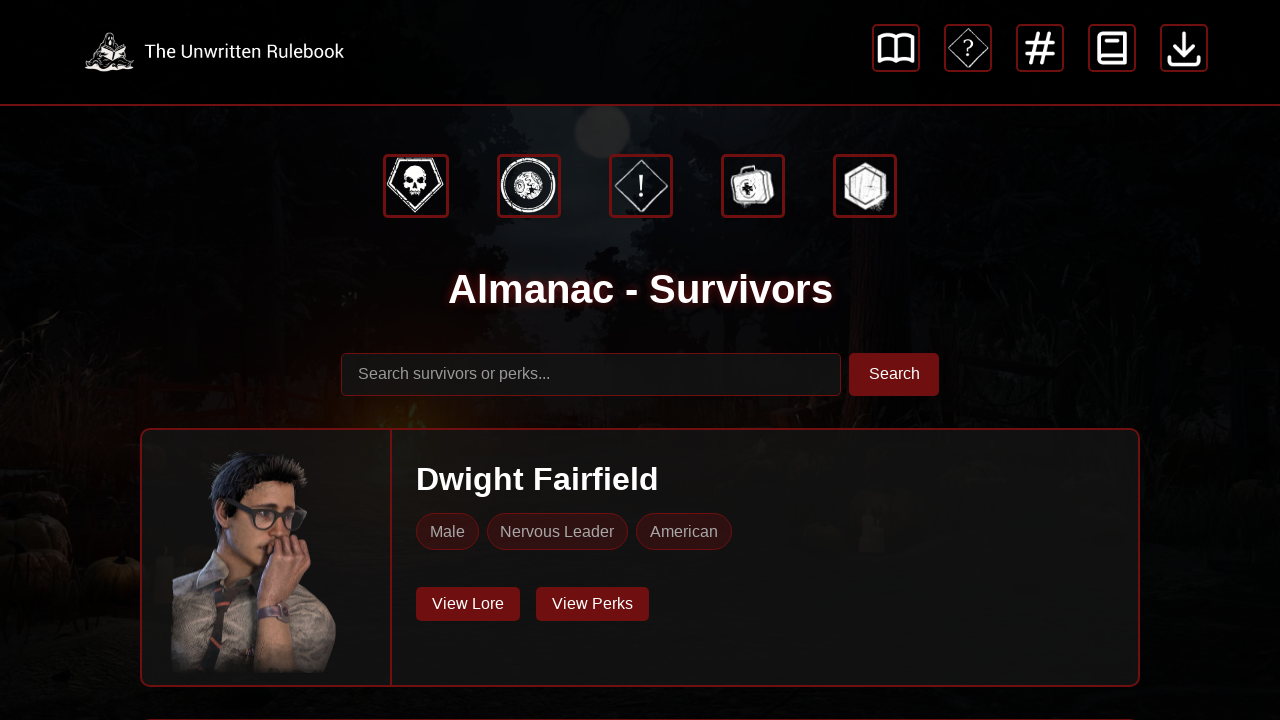

Clicked perks button on first survivor card at (592, 604) on .survivor-list .survivor-card >> nth=0 >> .survivor-info .popup-buttons button >
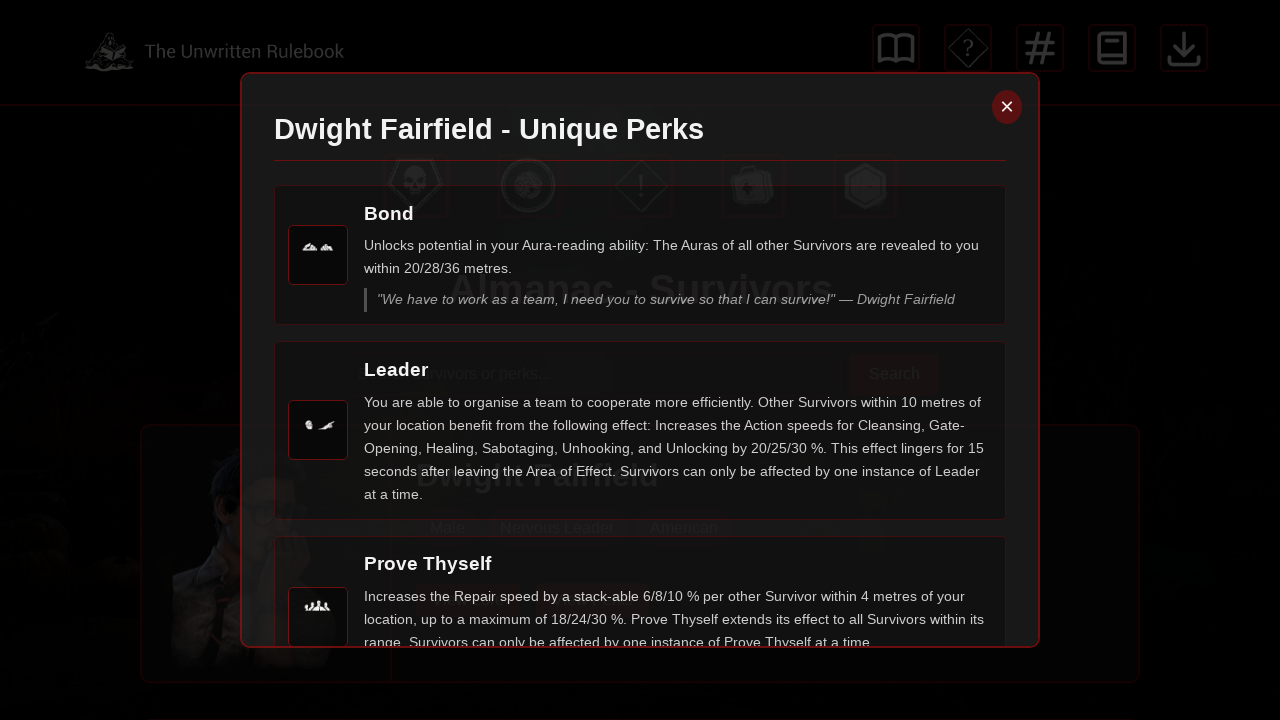

Perks popup modal appeared
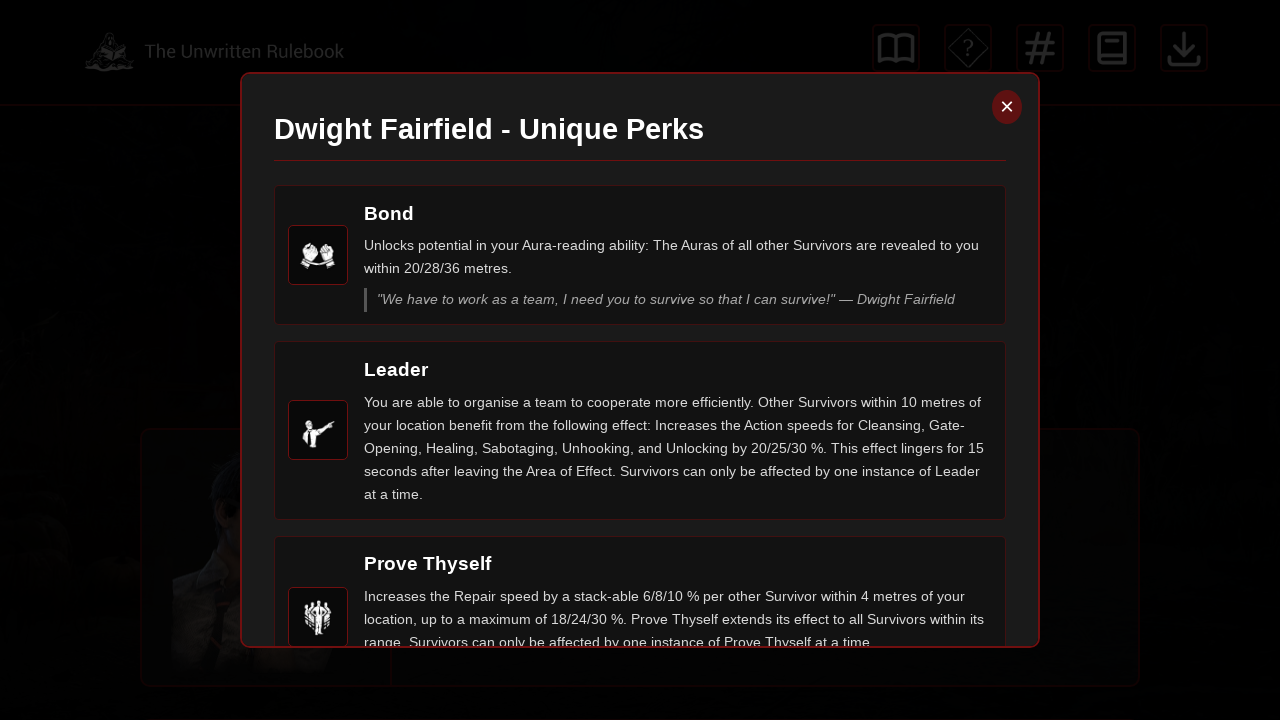

Perk items are displayed in the popup
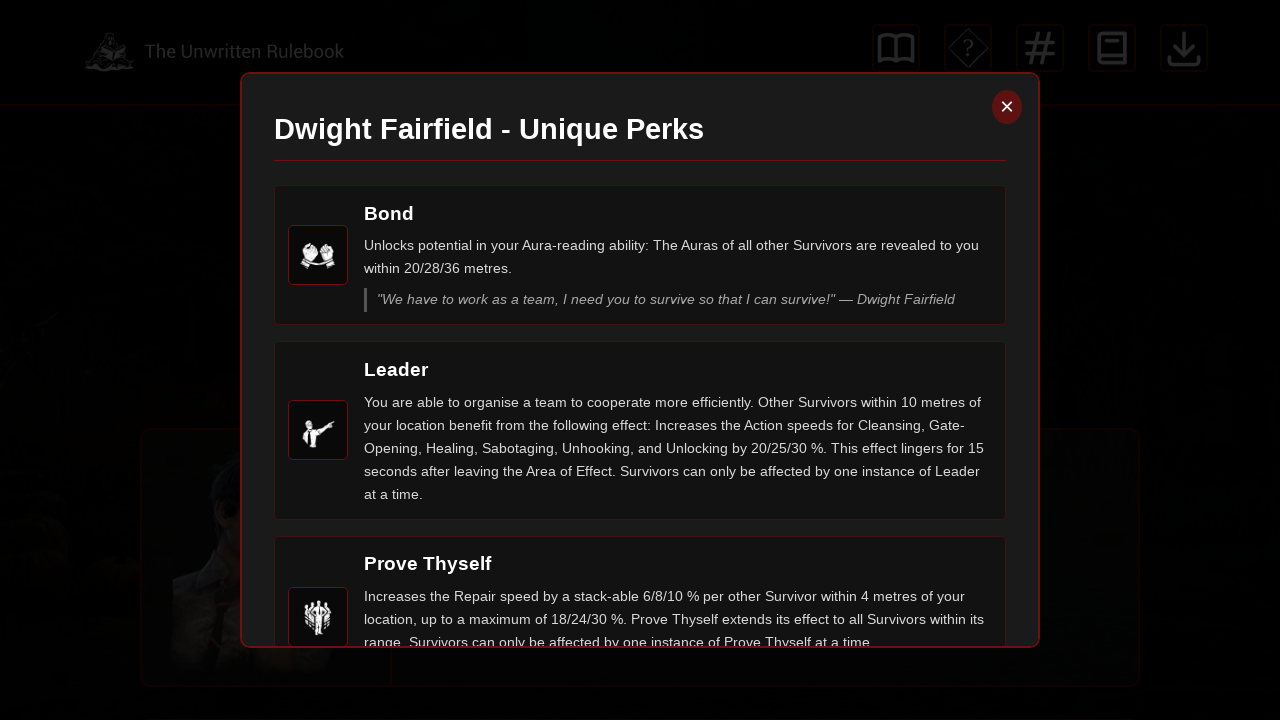

Clicked close button to close perks popup at (1007, 107) on #perksPopup .popup-content button.popup-close
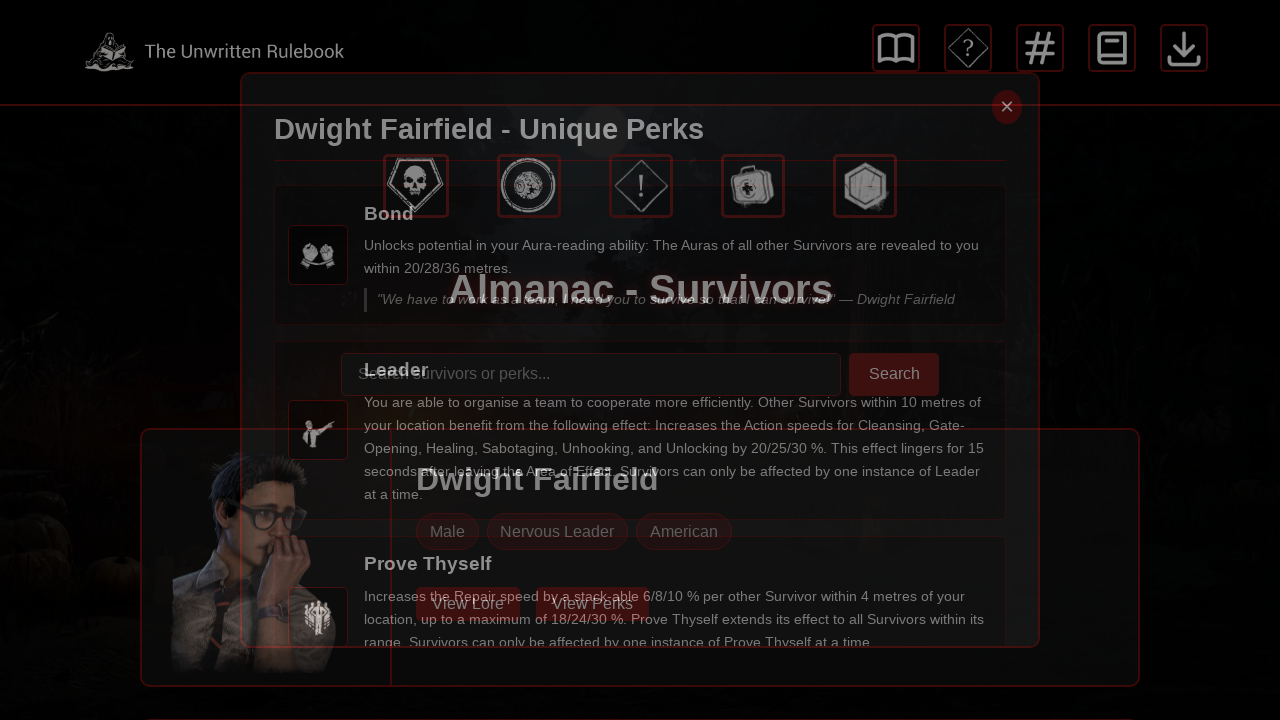

Perks popup closed successfully
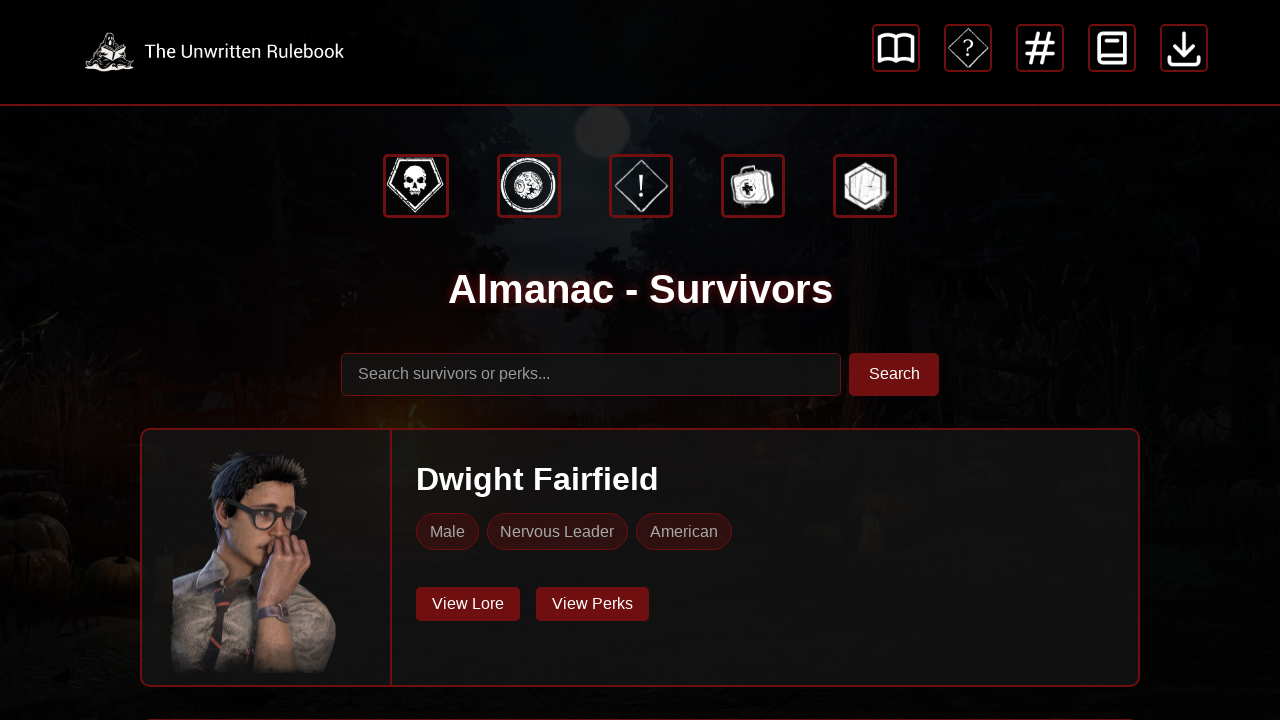

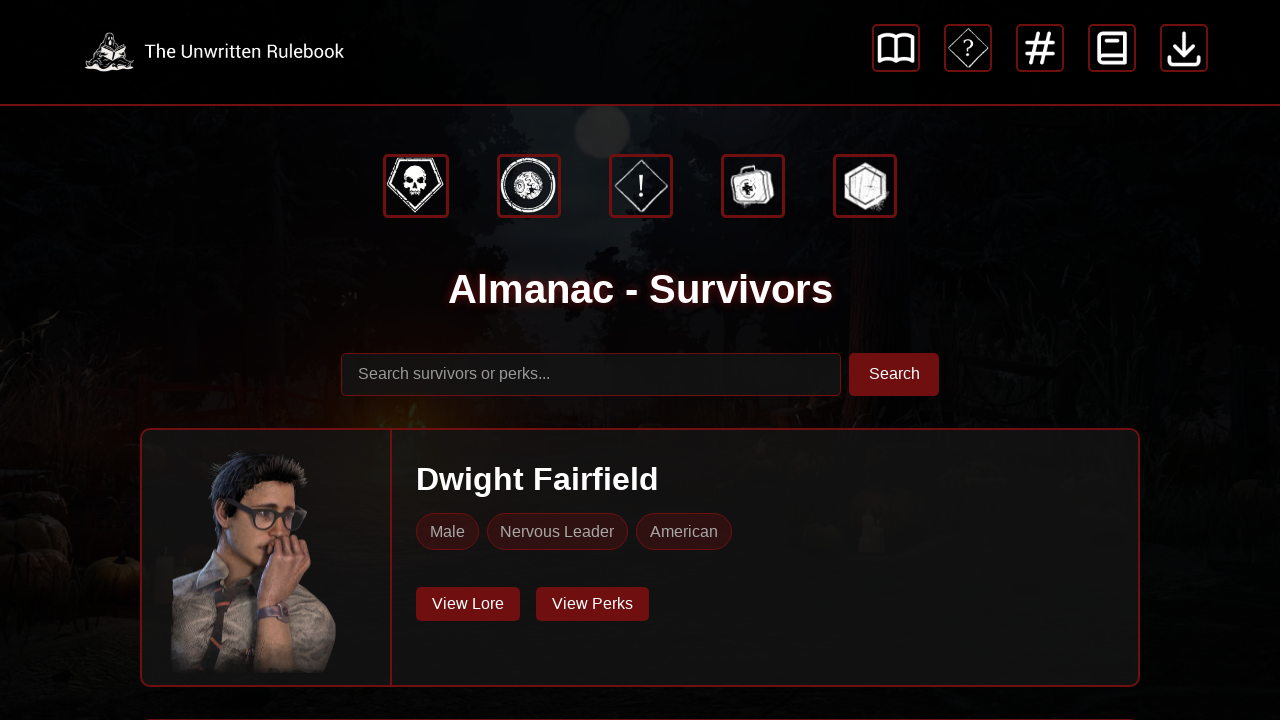